Navigates to the feedback section and FAQ page, then verifies that FAQ items containing "How can I" are present

Starting URL: http://zero.webappsecurity.com/

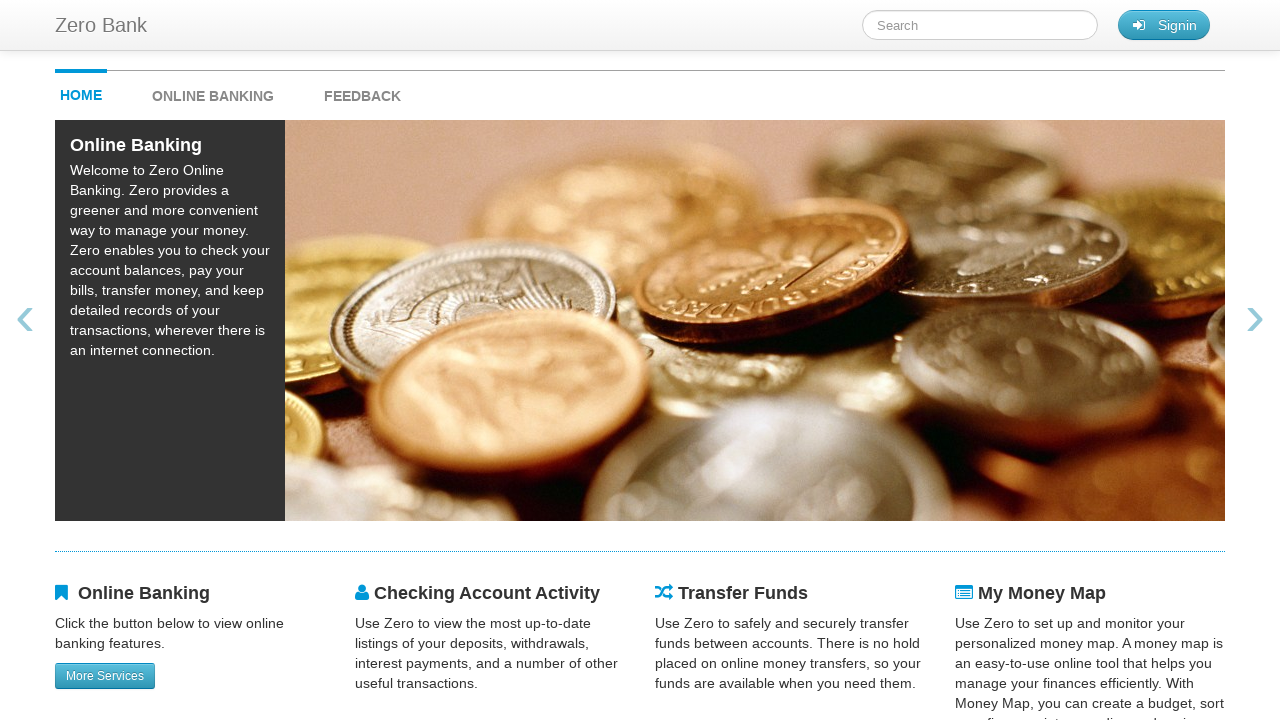

Clicked on Feedback link at (362, 96) on text='Feedback'
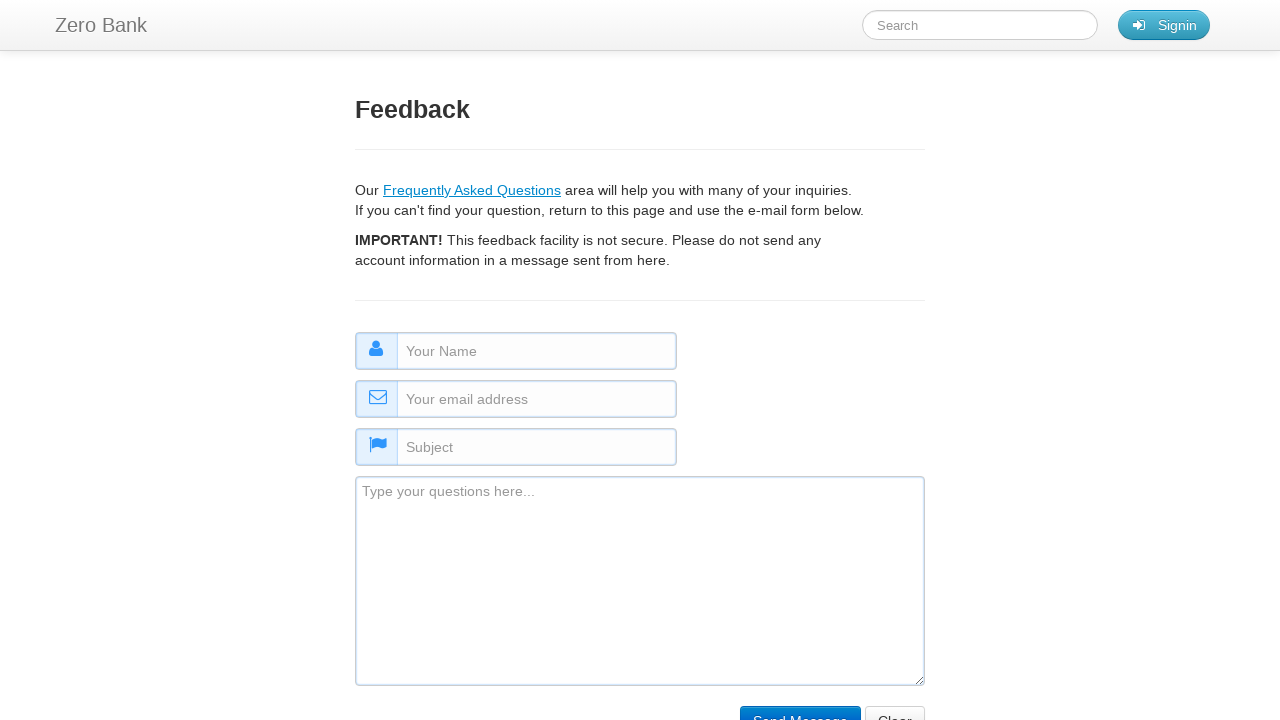

Clicked on Frequently Asked Questions link at (472, 190) on text='Frequently Asked Questions'
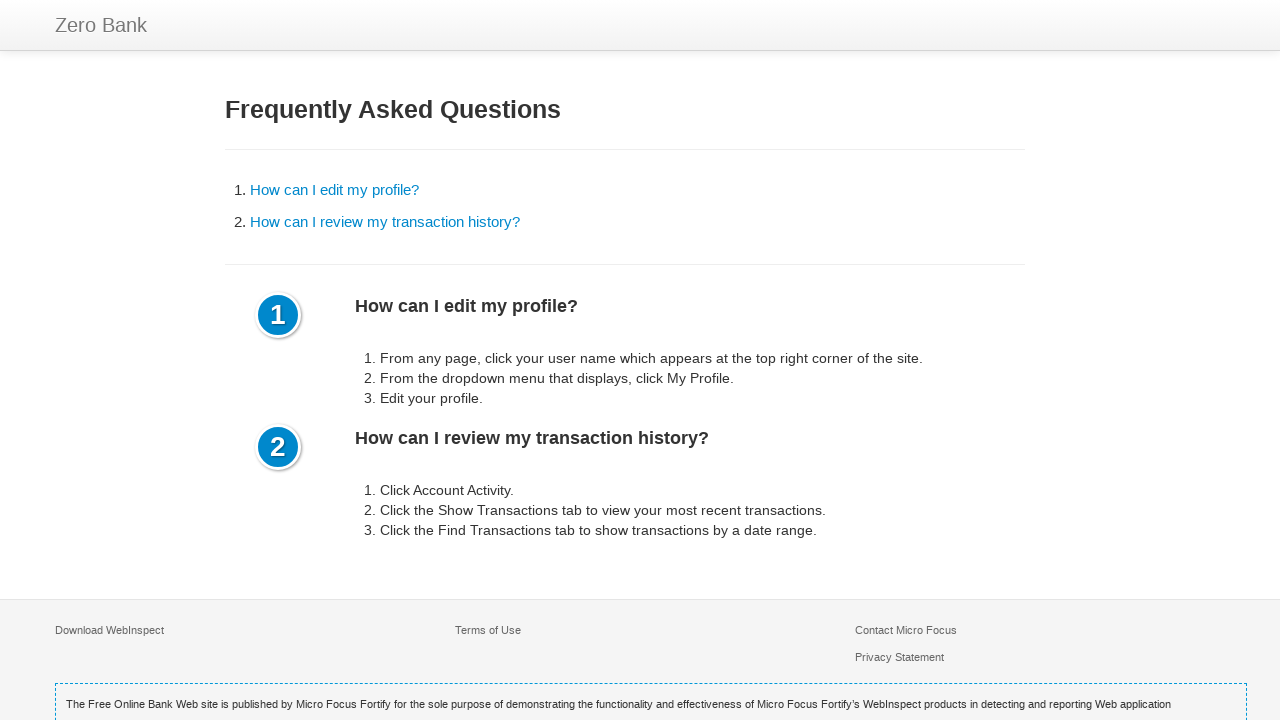

FAQ items with 'How can I' text loaded
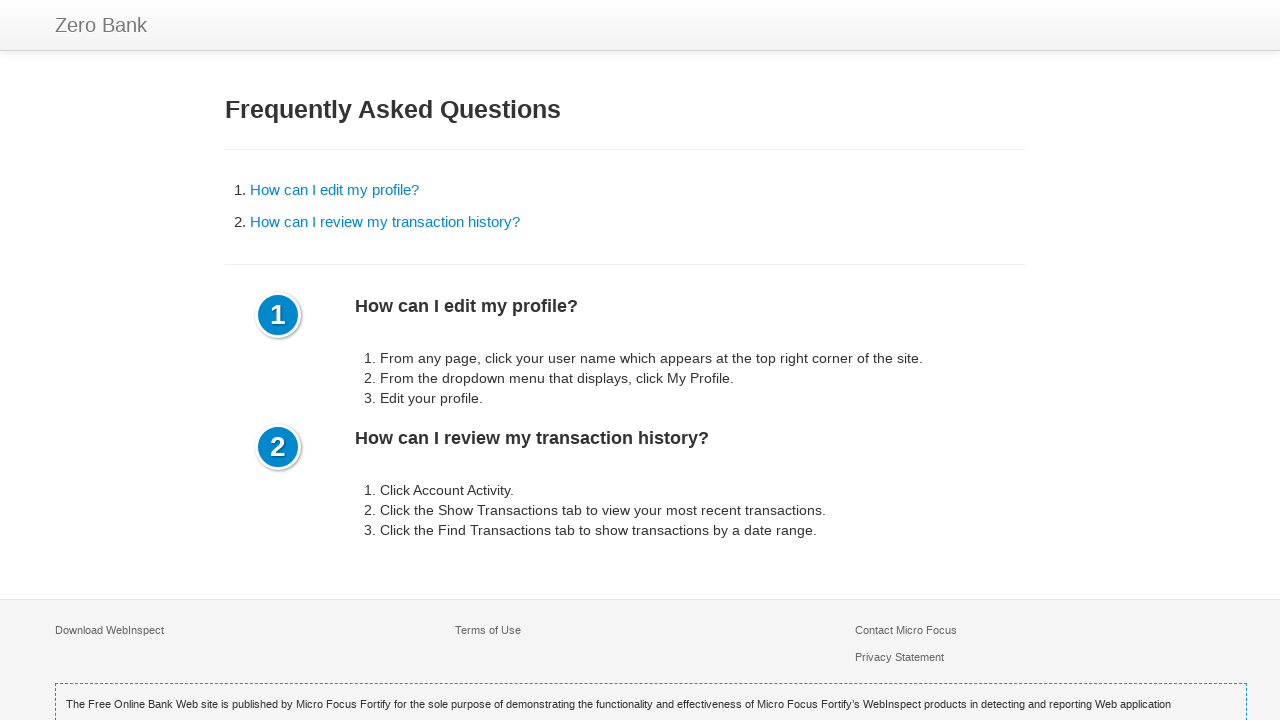

Retrieved all FAQ items containing 'How can I'
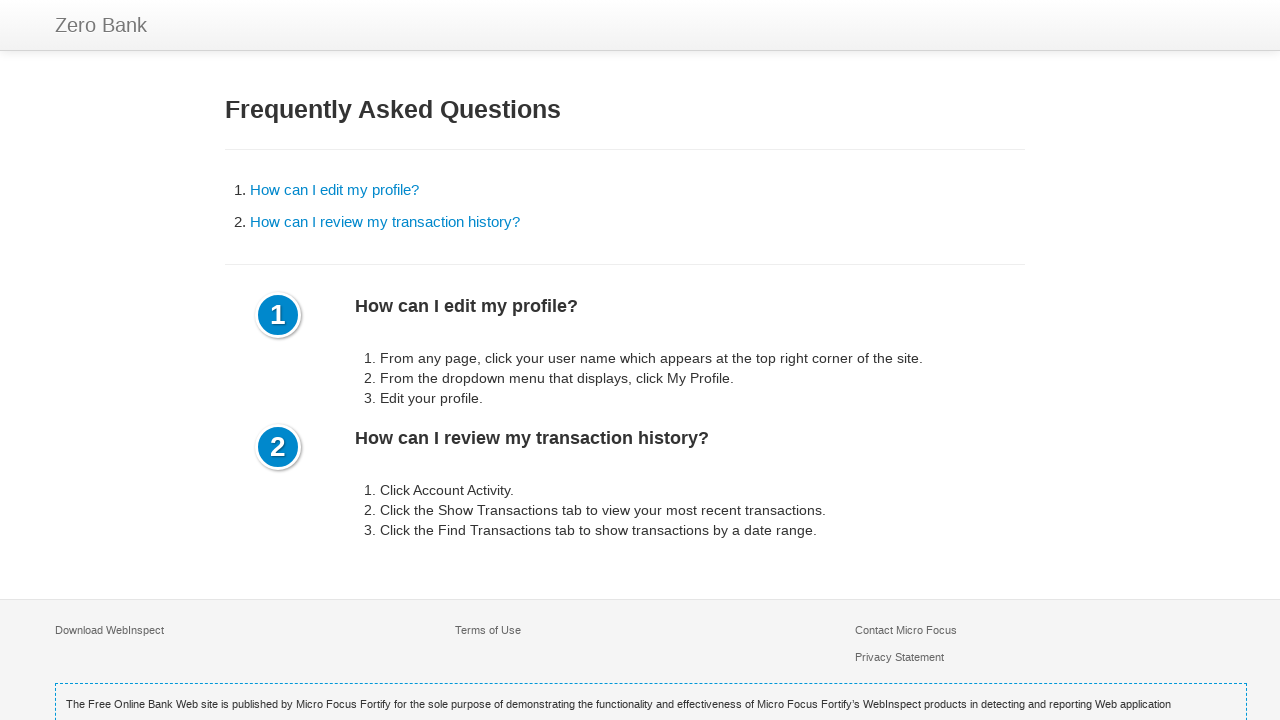

Verified exactly 2 FAQ items with 'How can I' exist
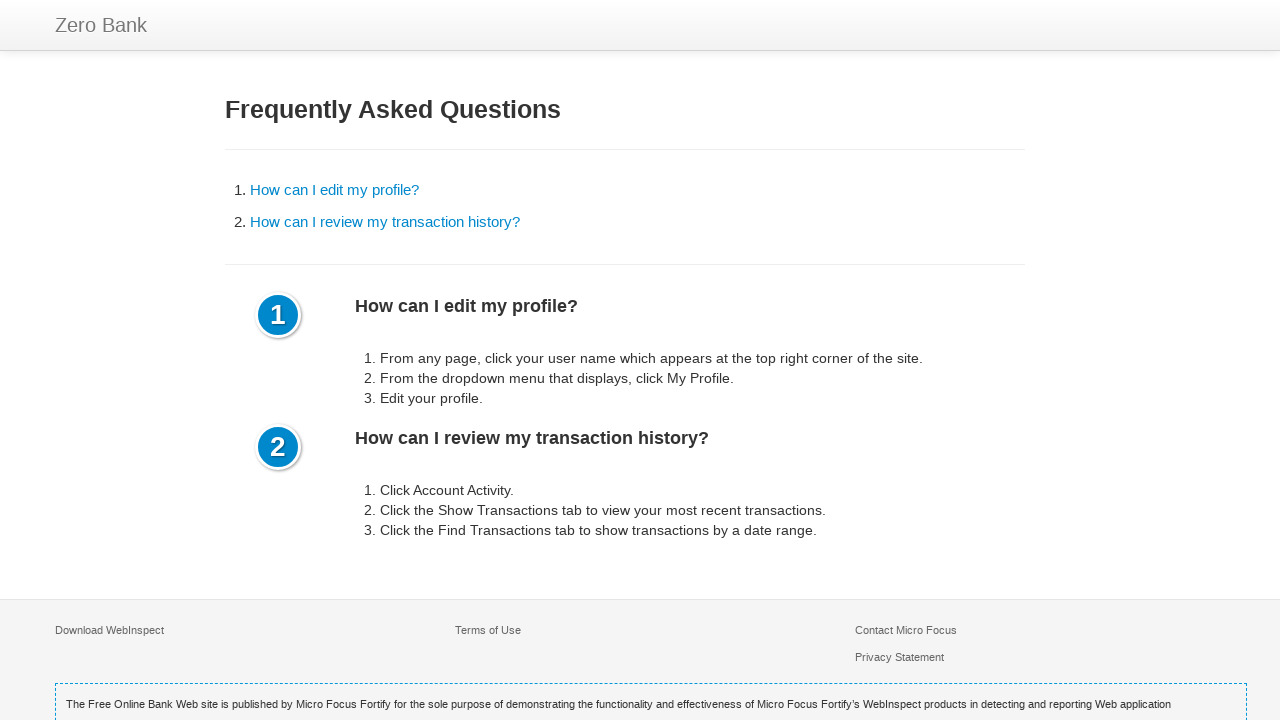

Verified FAQ item contains 'How can I': How can I edit my profile?
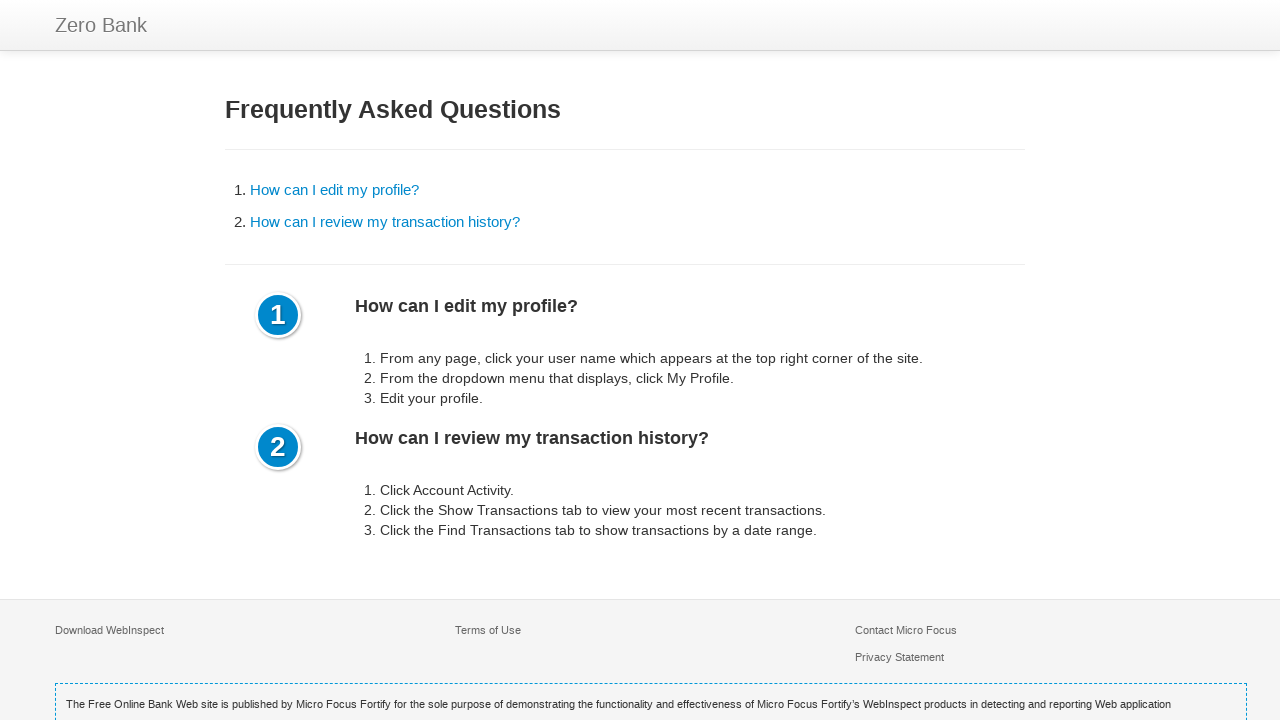

Verified FAQ item contains 'How can I': How can I review my transaction history?
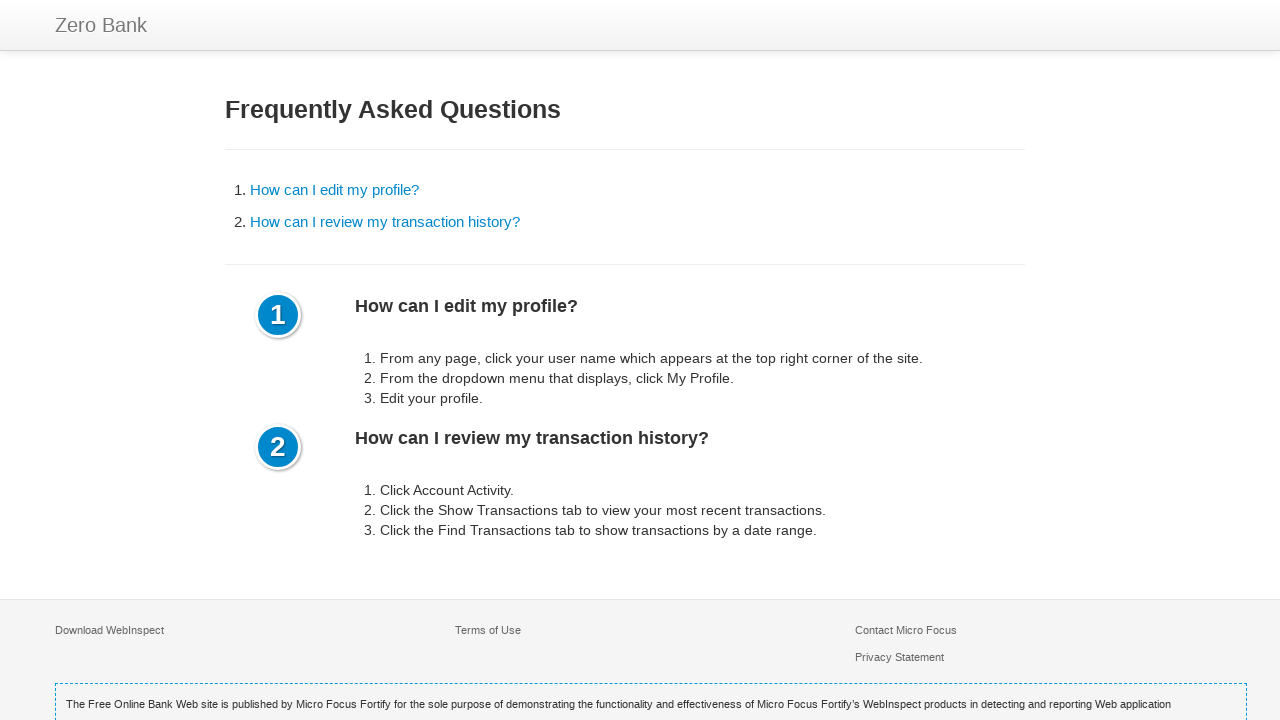

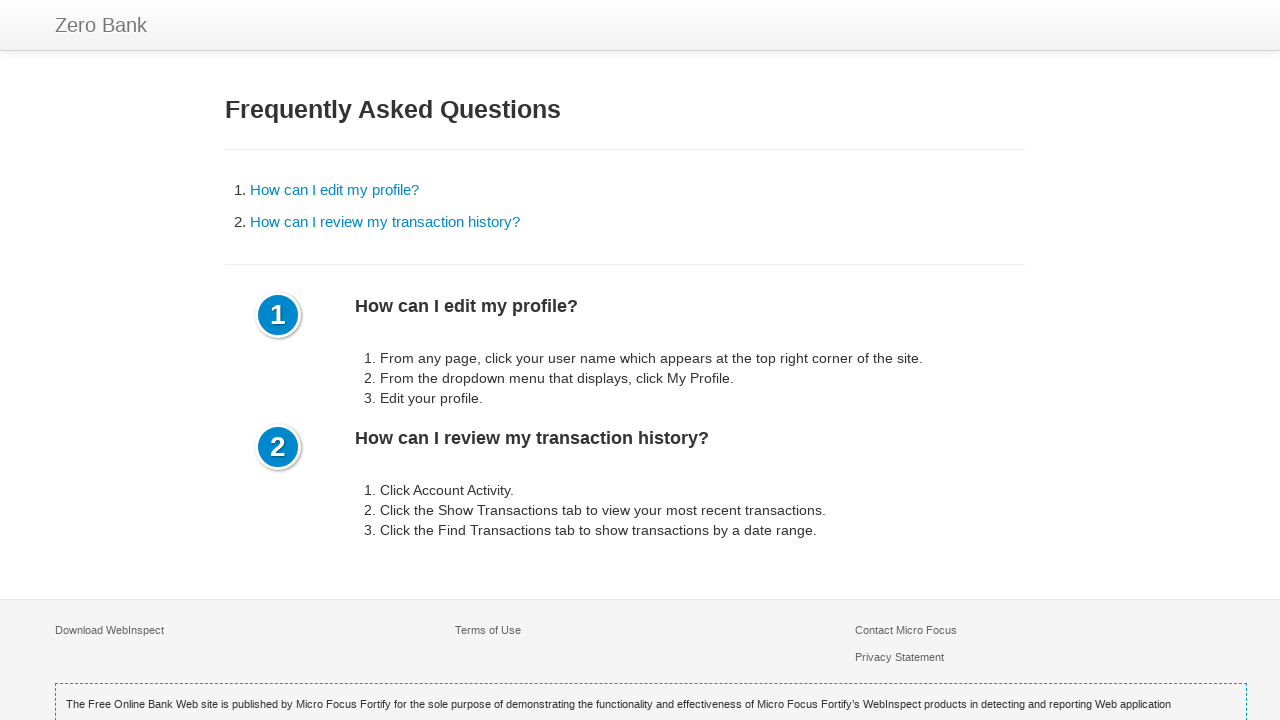